Tests JavaScript confirm dialog by clicking the confirm button and accepting the confirmation.

Starting URL: https://demoqa.com/alerts

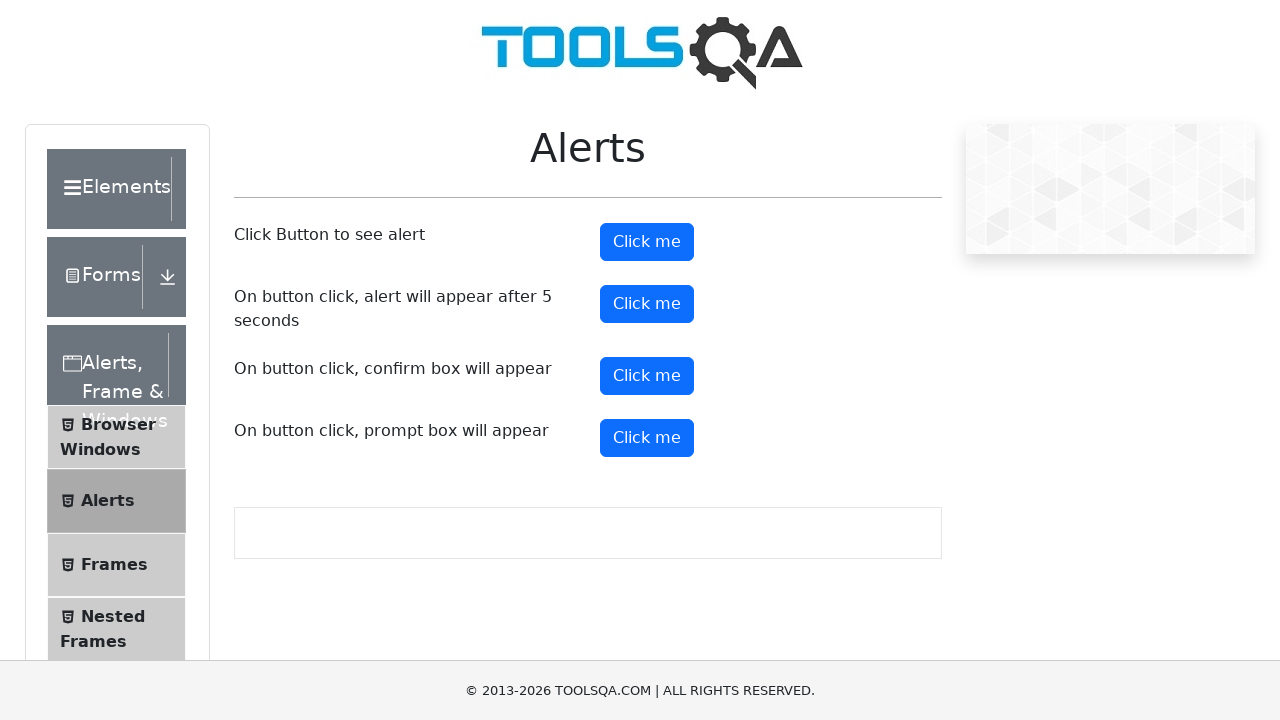

Set up dialog handler to accept confirm dialogs
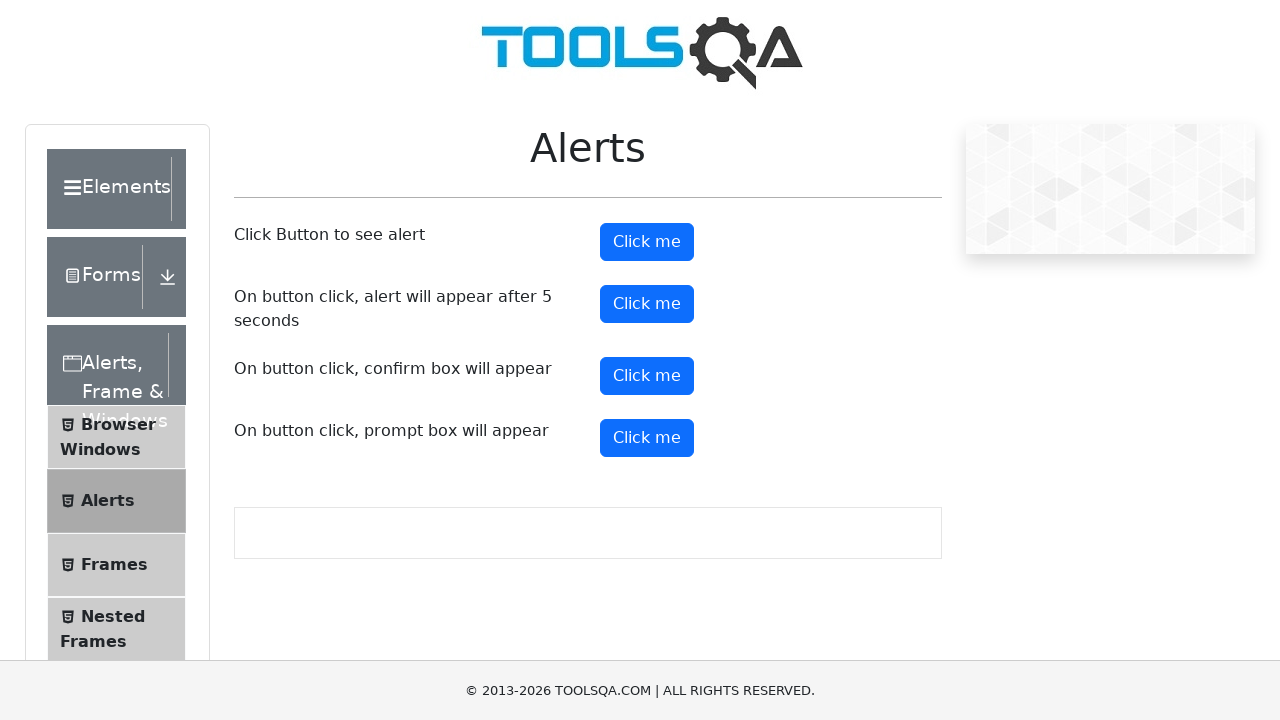

Clicked confirm button to trigger JavaScript confirm dialog at (647, 376) on #confirmButton
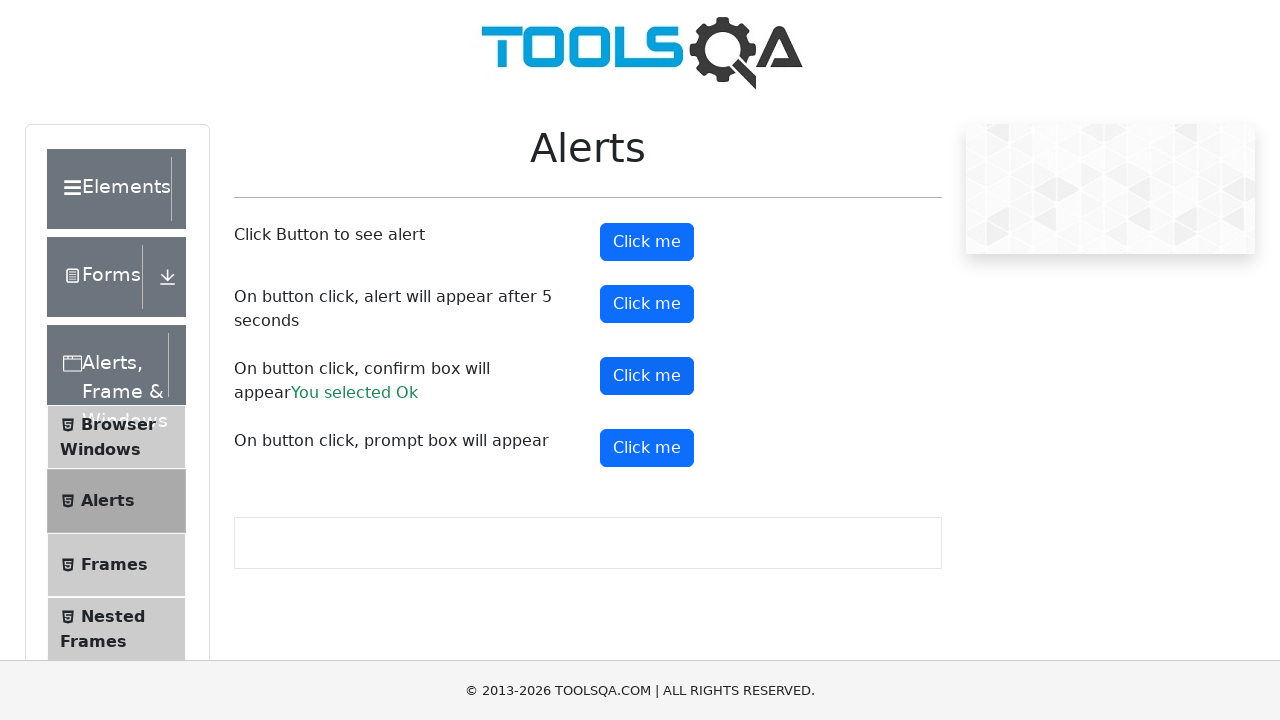

Confirm result message appeared after accepting dialog
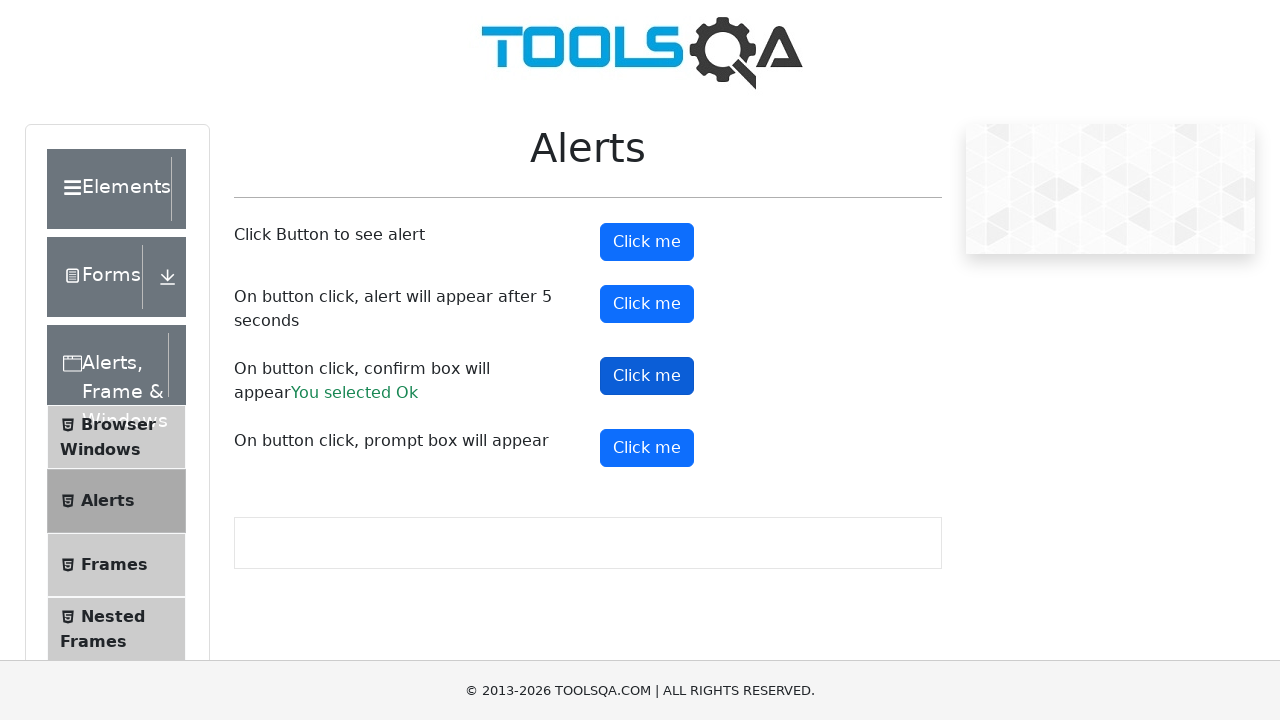

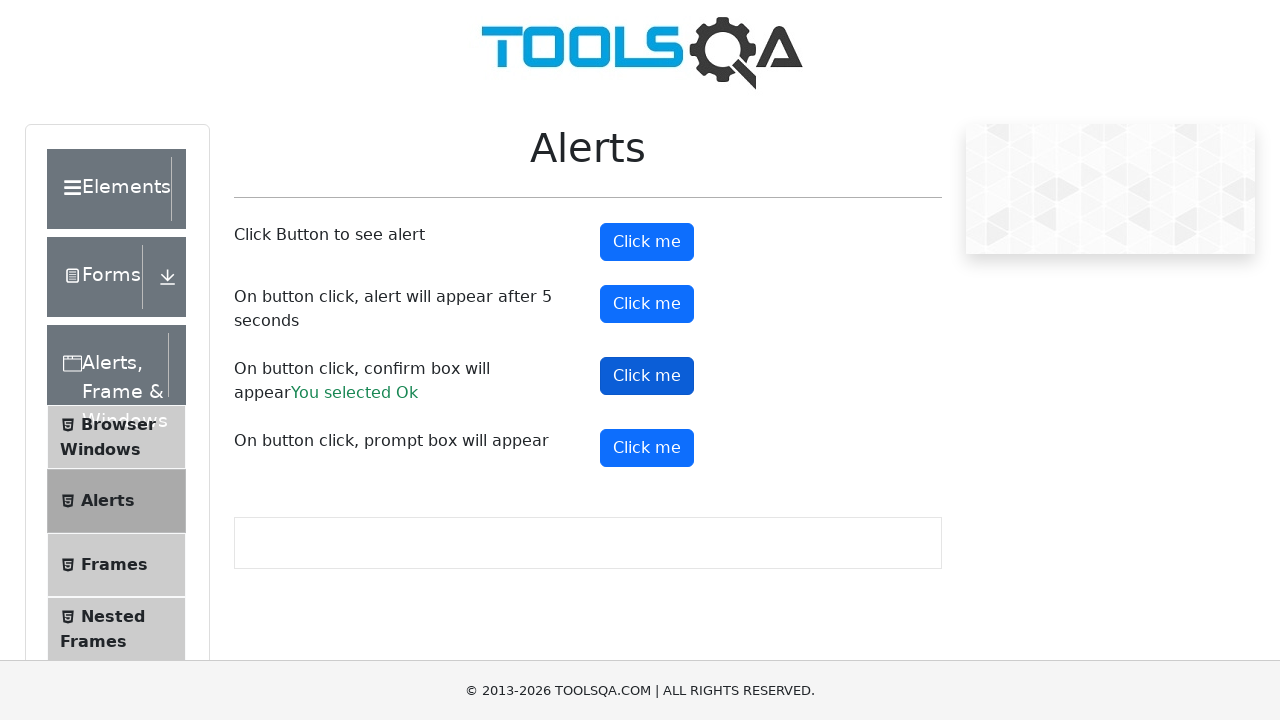